Tests selecting an option from a dropdown using Playwright's built-in select_option method with visible text, then verifies the correct option was selected.

Starting URL: http://the-internet.herokuapp.com/dropdown

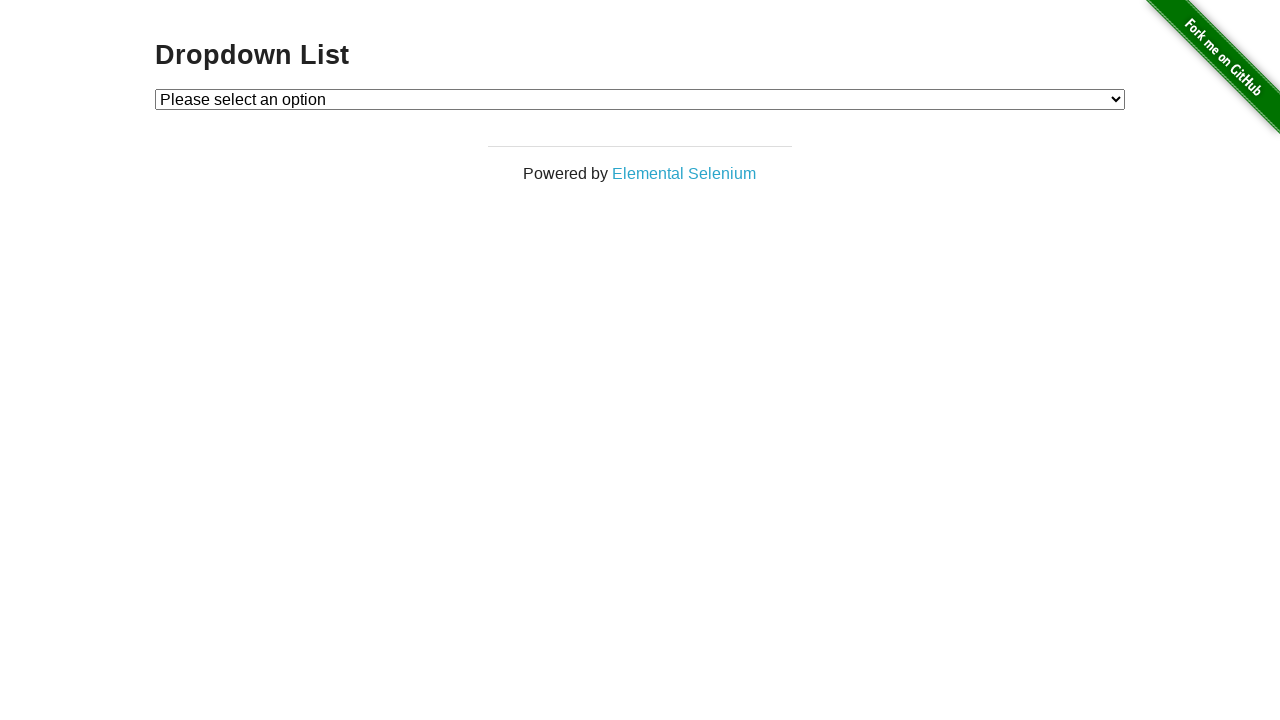

Selected 'Option 1' from dropdown using select_option on #dropdown
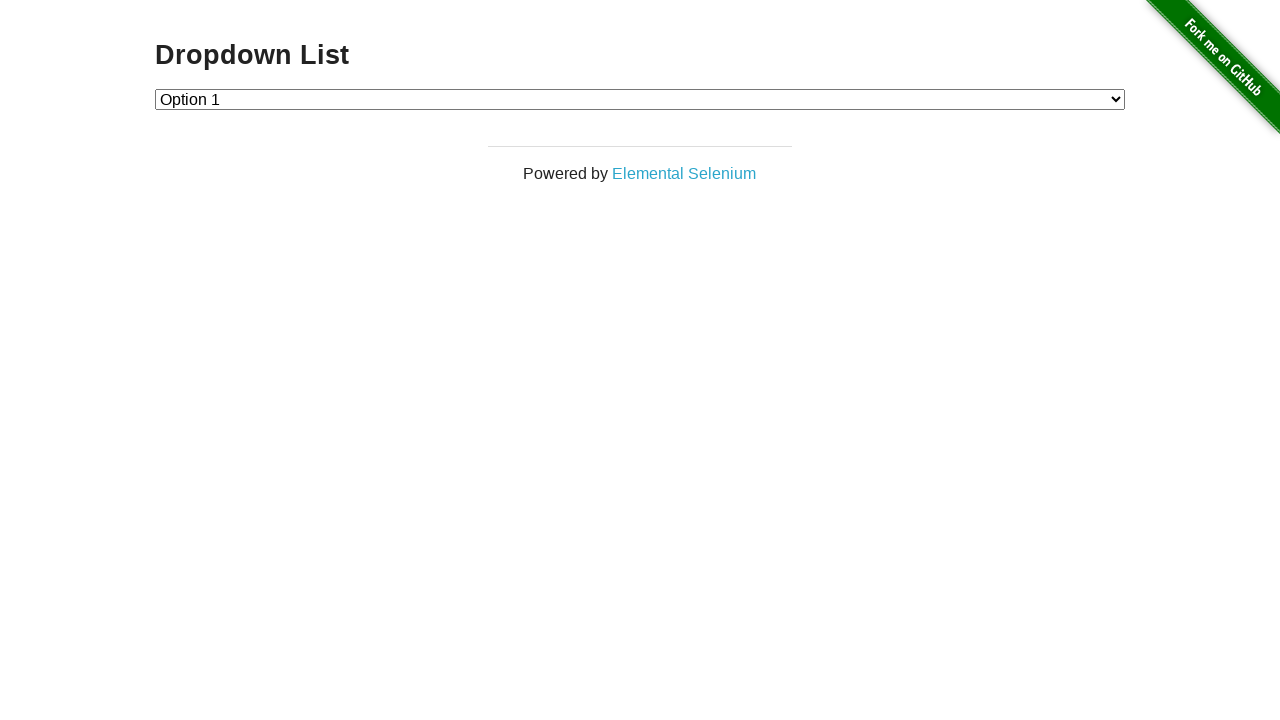

Located the checked dropdown option
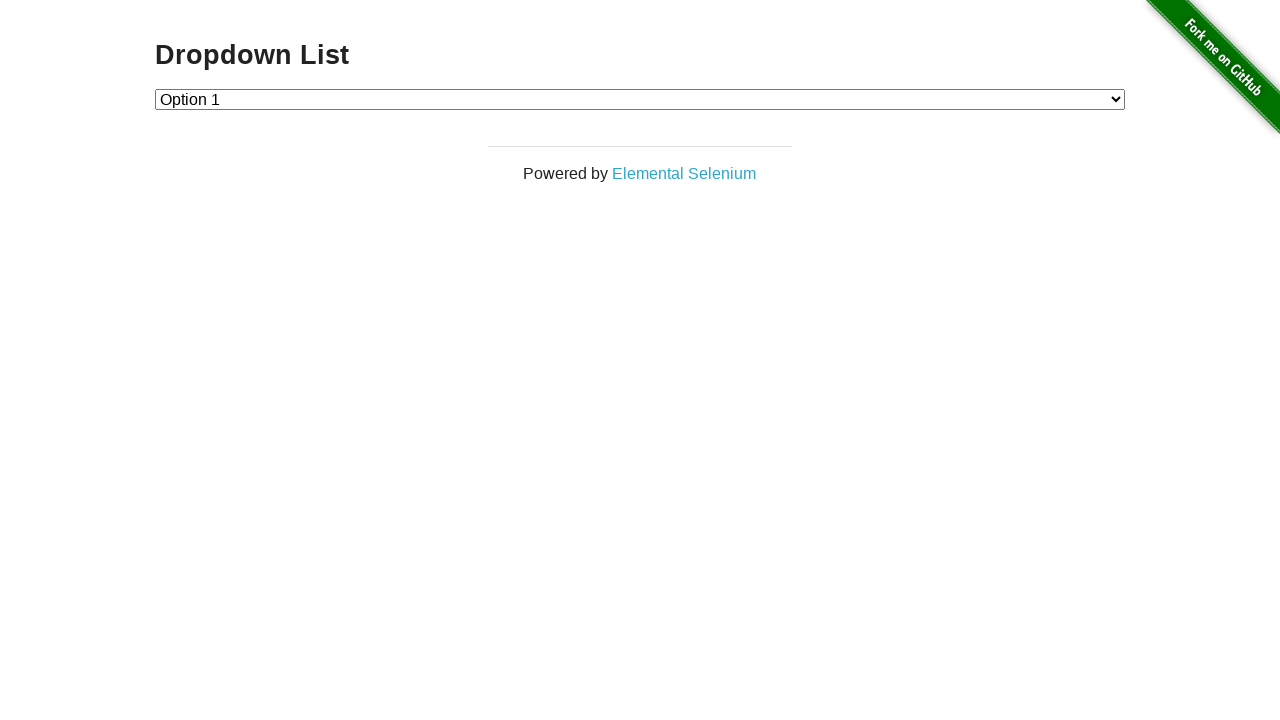

Verified that 'Option 1' is the selected option
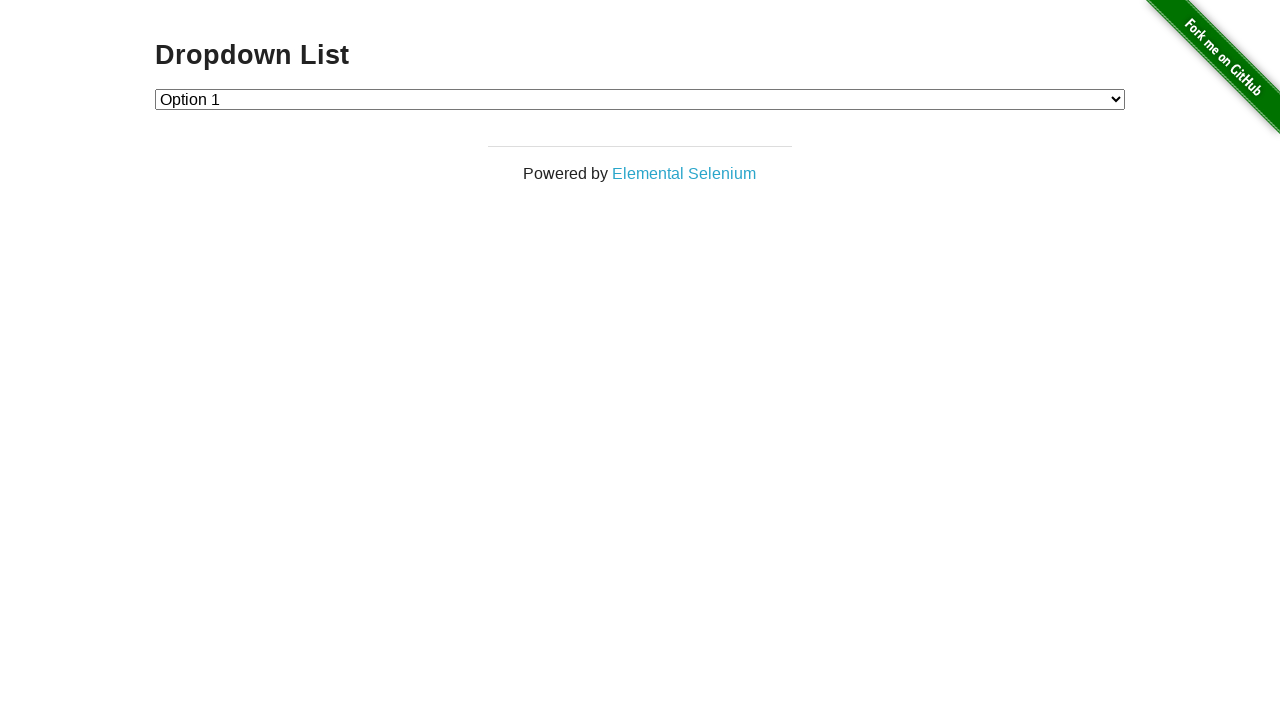

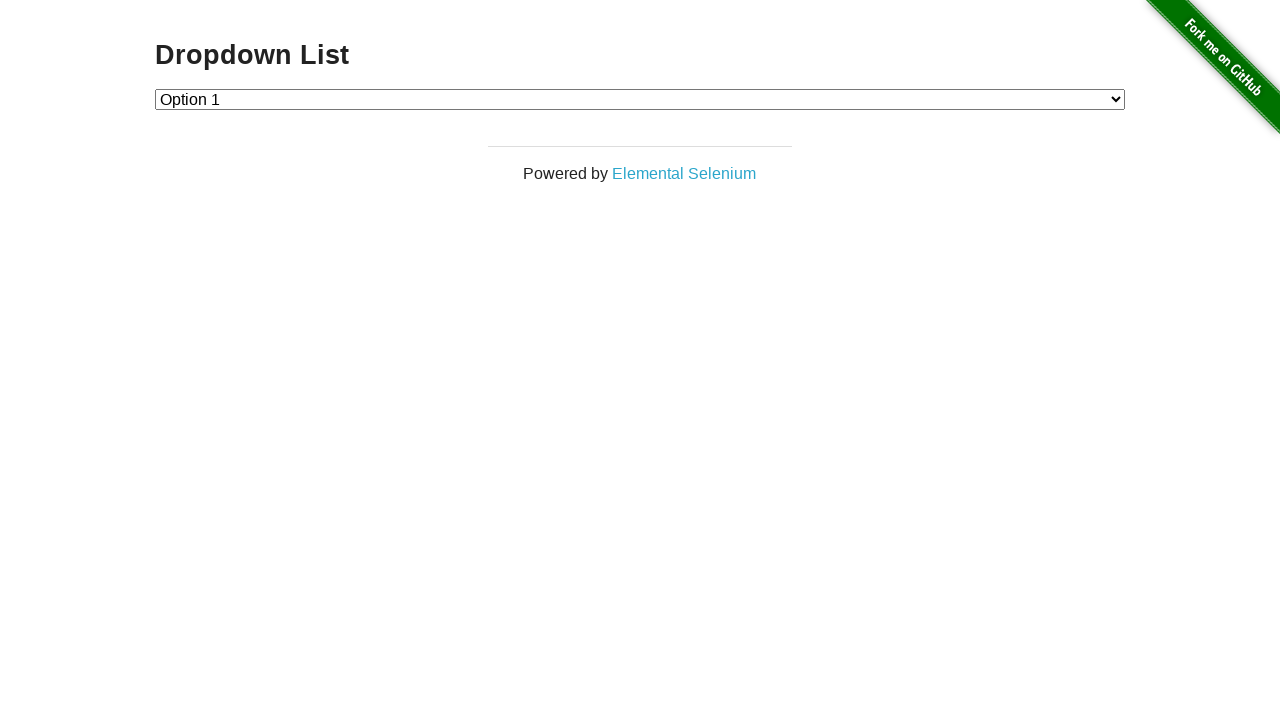